Verifies the Selenium homepage title and then navigates to the Projects page to verify its title

Starting URL: https://selenium.dev

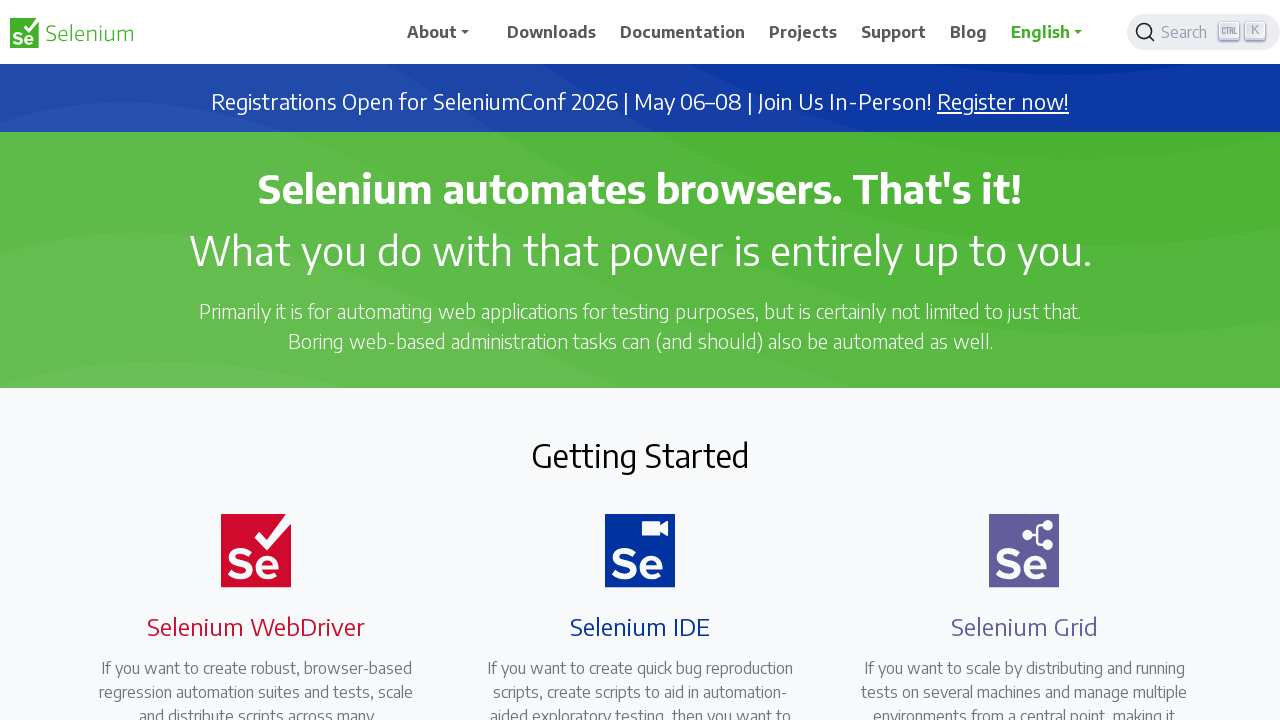

Retrieved page title from Selenium homepage
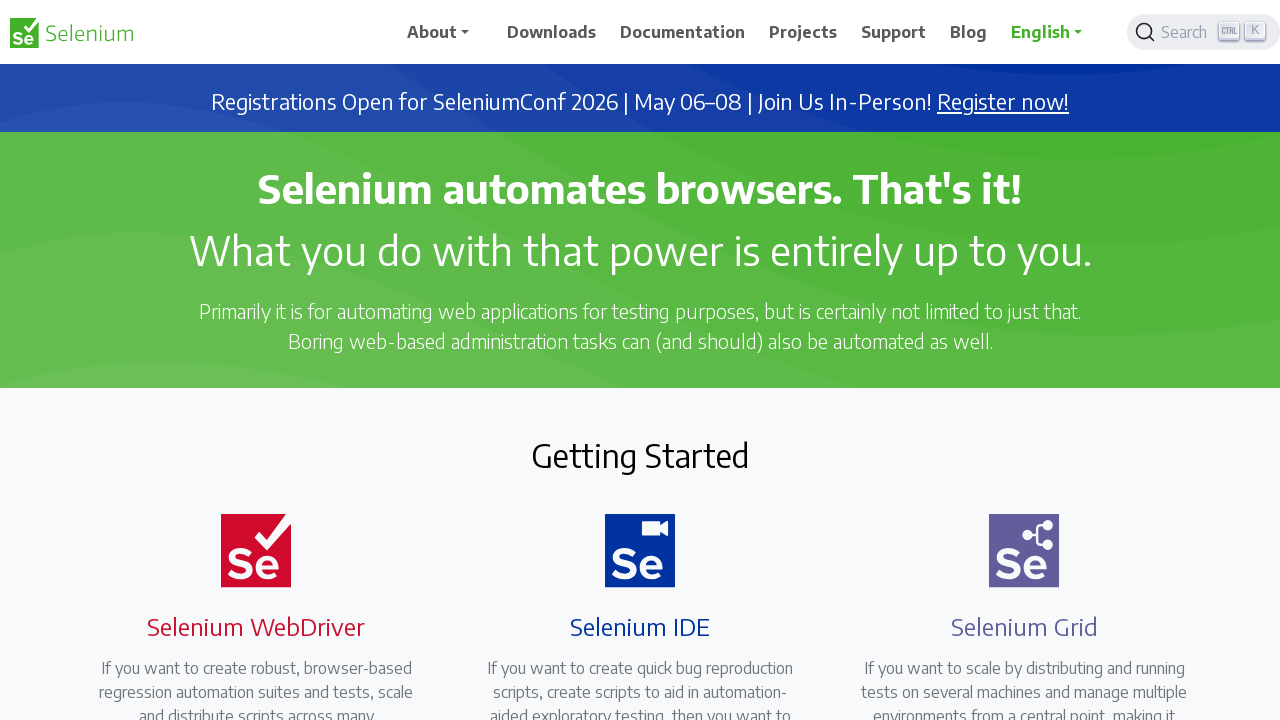

Verified Selenium homepage title is correct
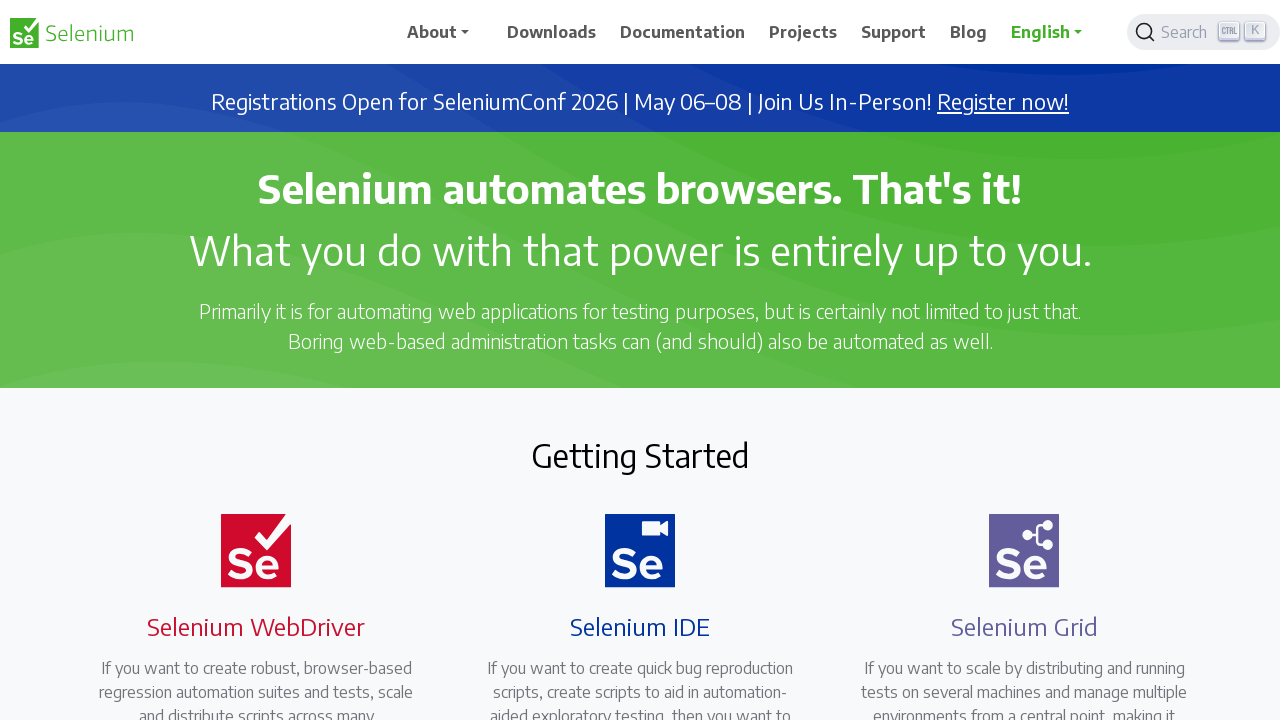

Clicked on Projects link at (803, 32) on xpath=//span[contains(.,'Projects')]
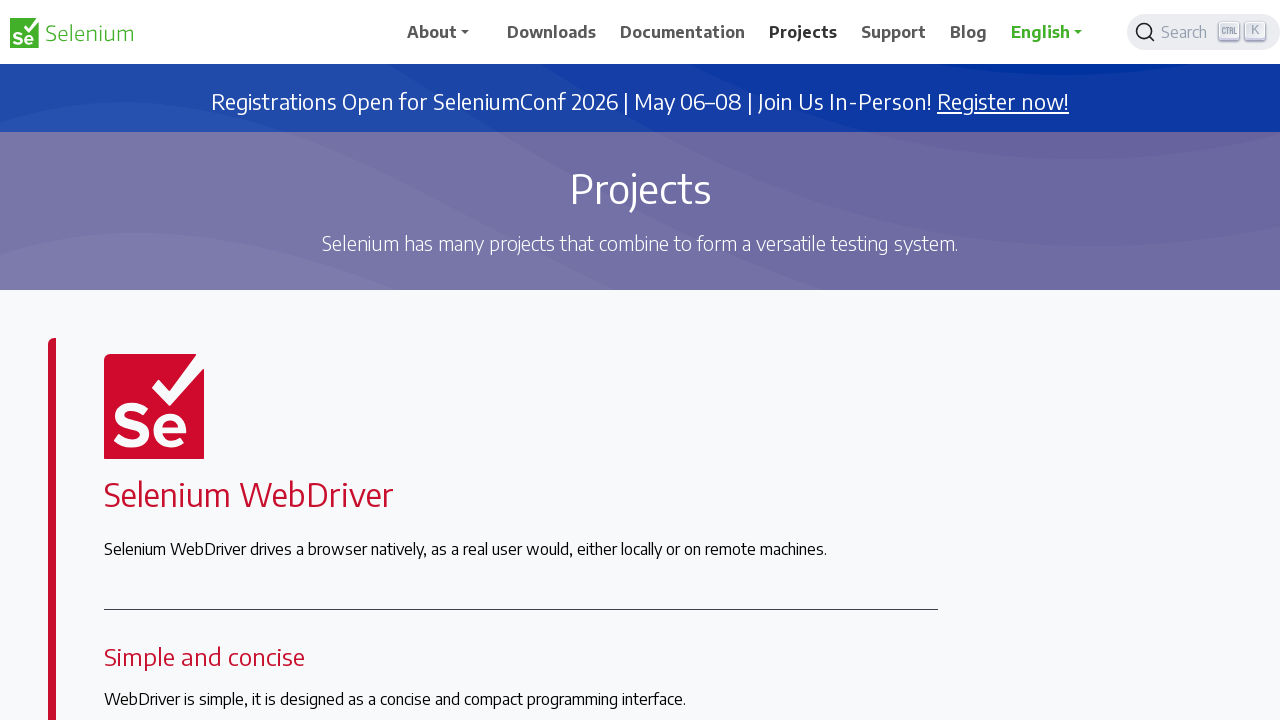

Retrieved page title from Projects page
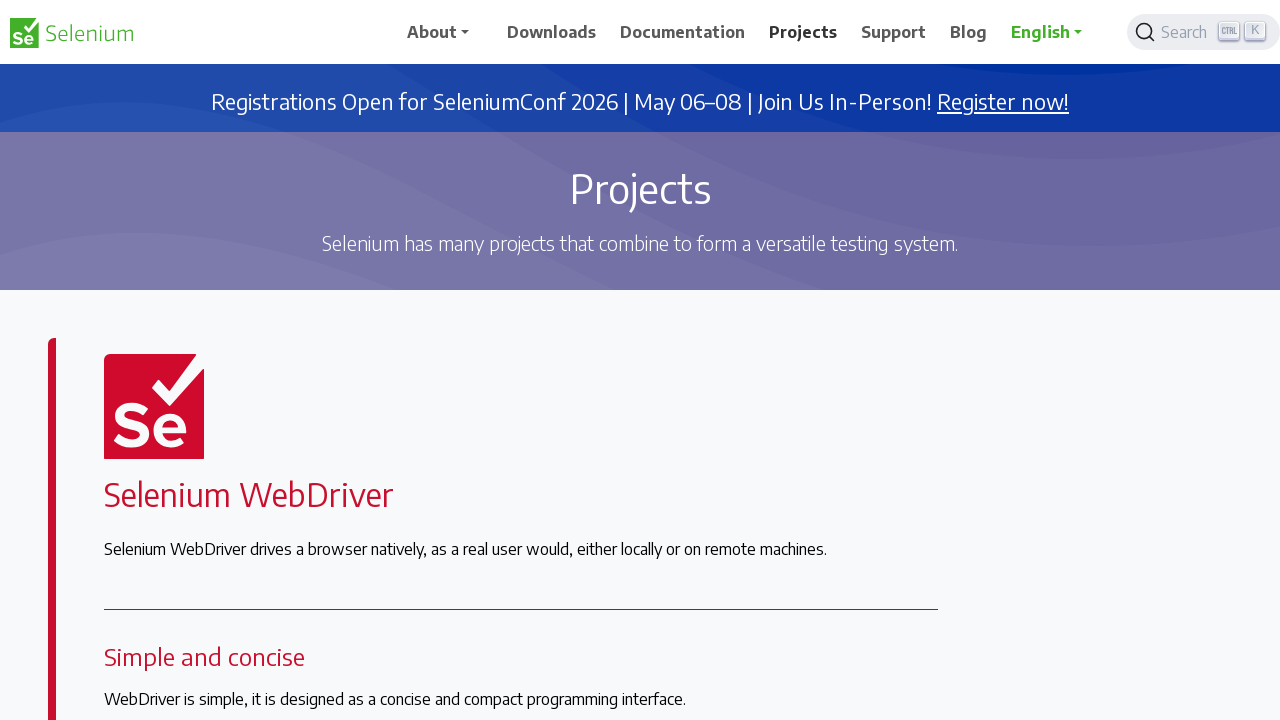

Verified Projects page title is correct
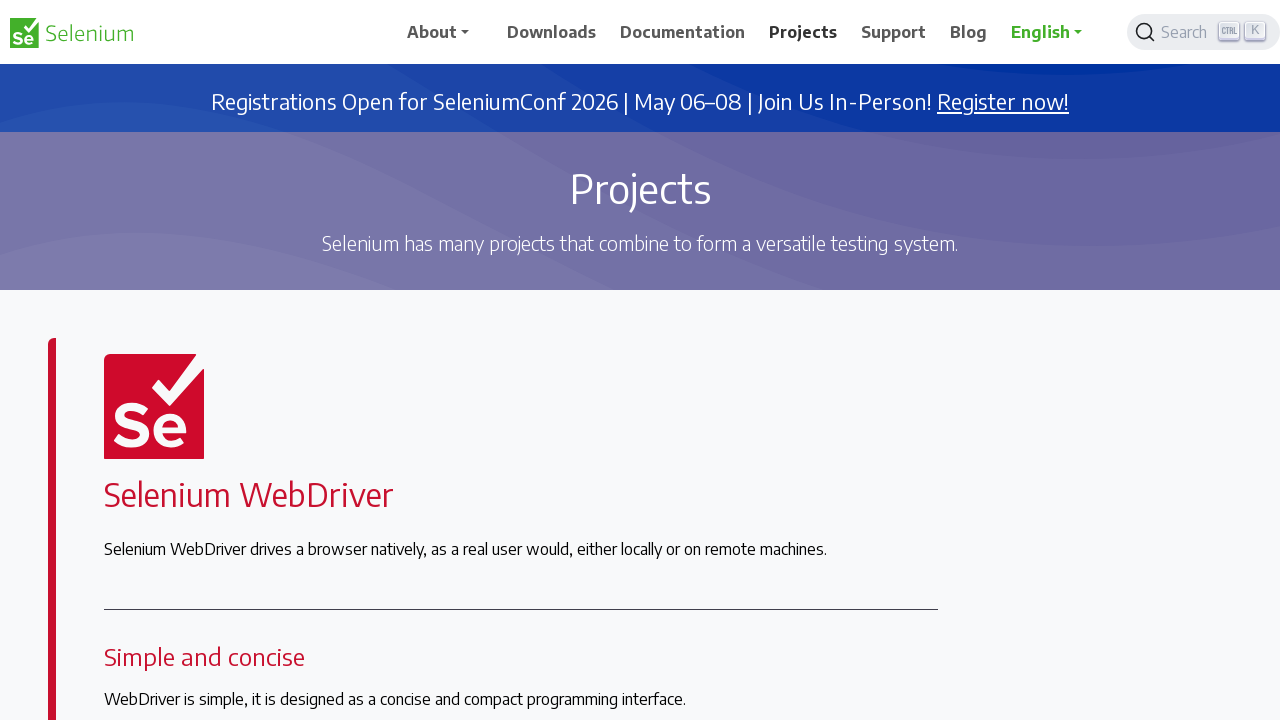

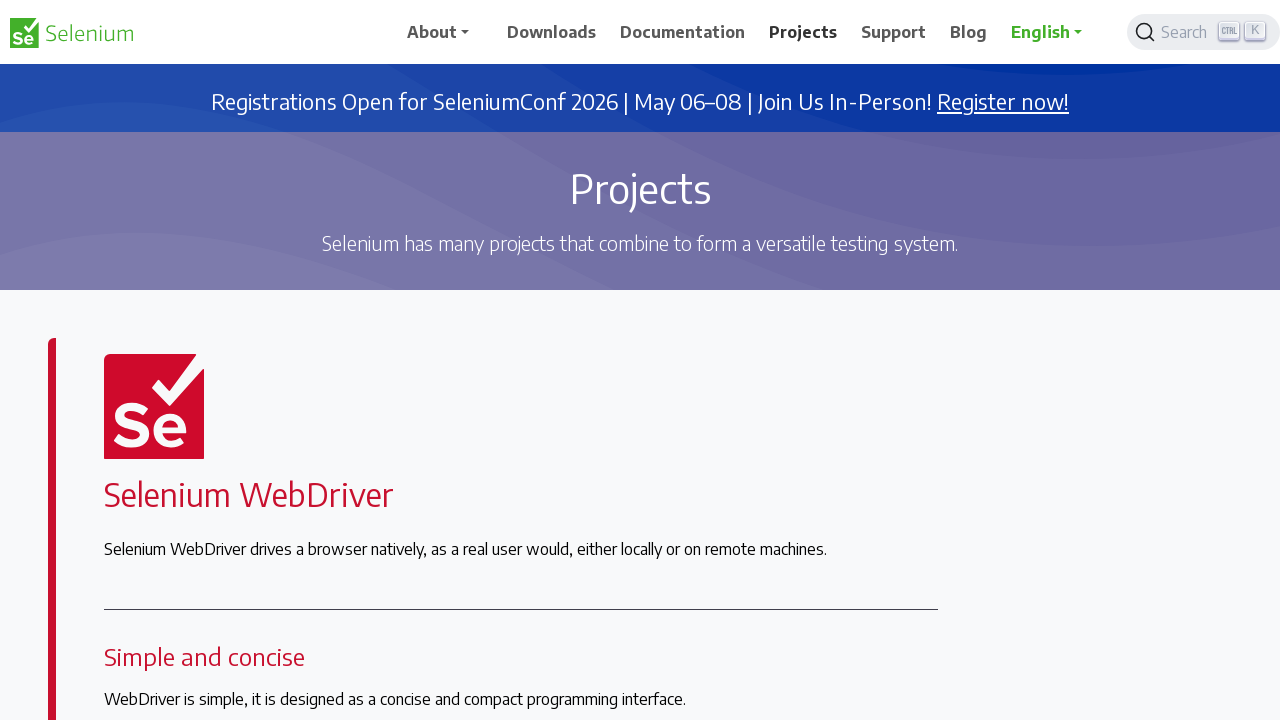